Opens a popup window from the main page and maximizes the child window while switching between parent and child windows

Starting URL: http://omayo.blogspot.com/

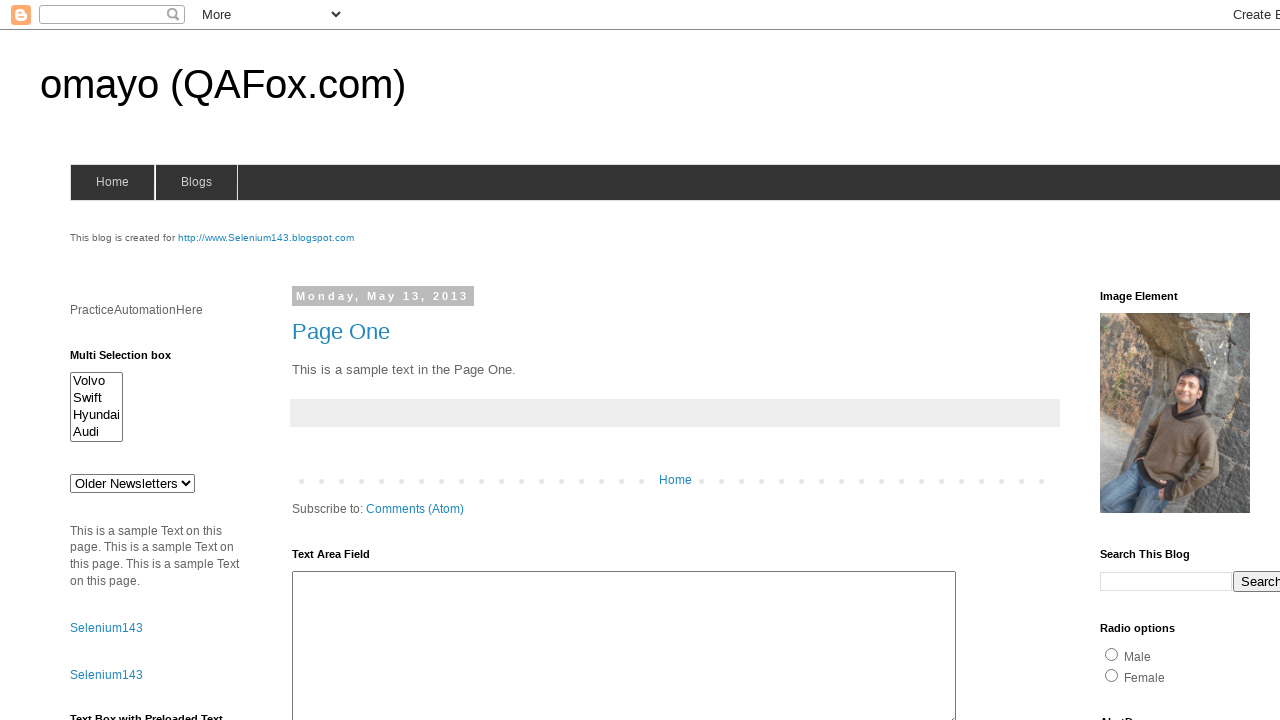

Clicked link to open popup window at (132, 360) on xpath=//a[.='Open a popup window']
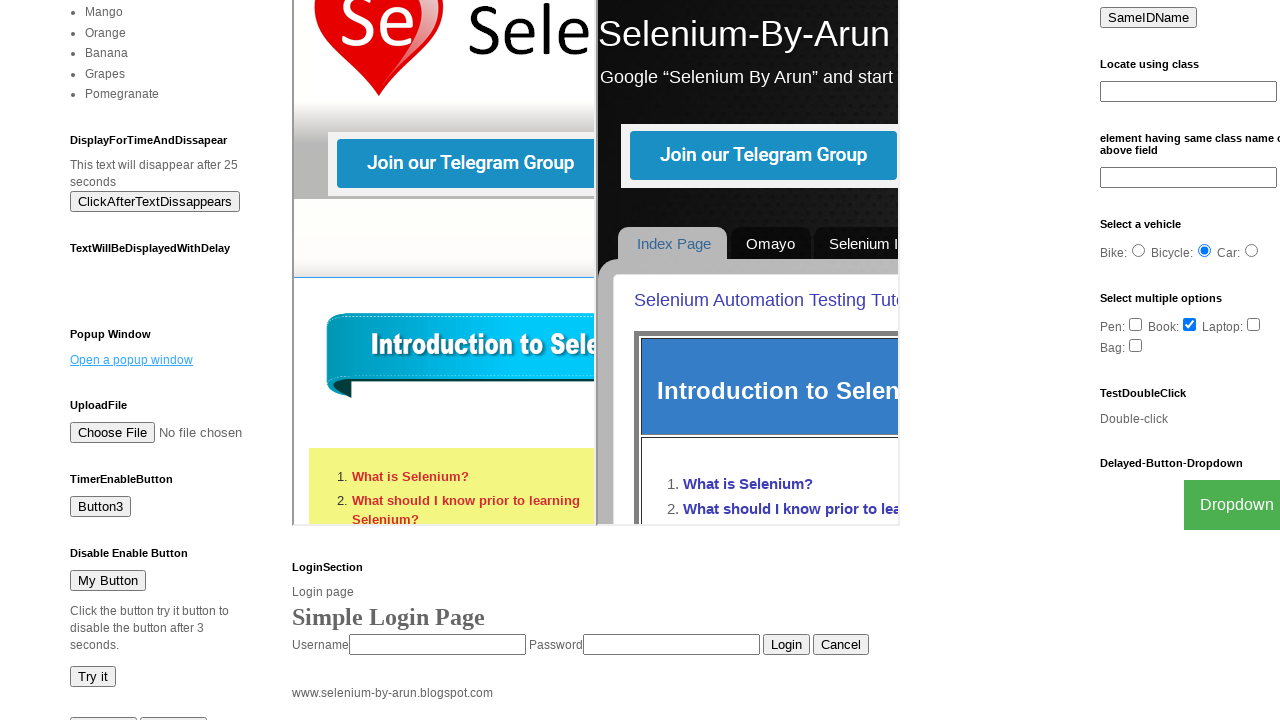

Retrieved parent window title
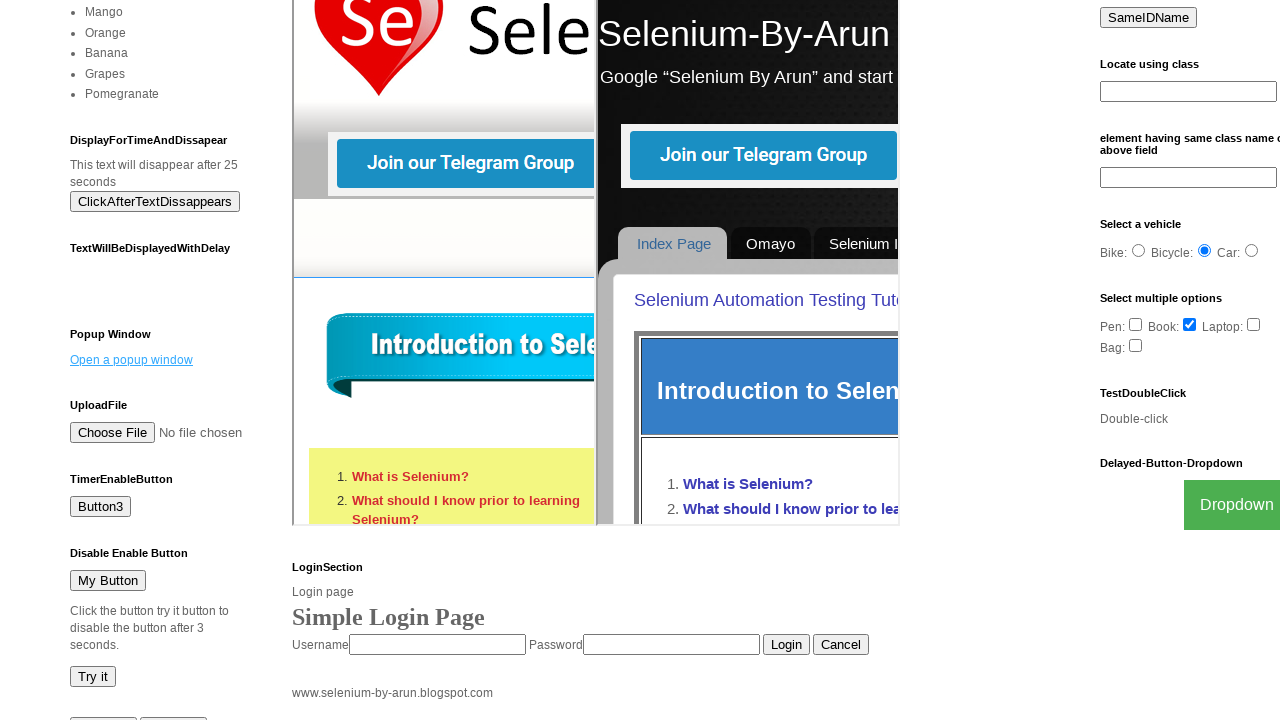

Retrieved popup window title
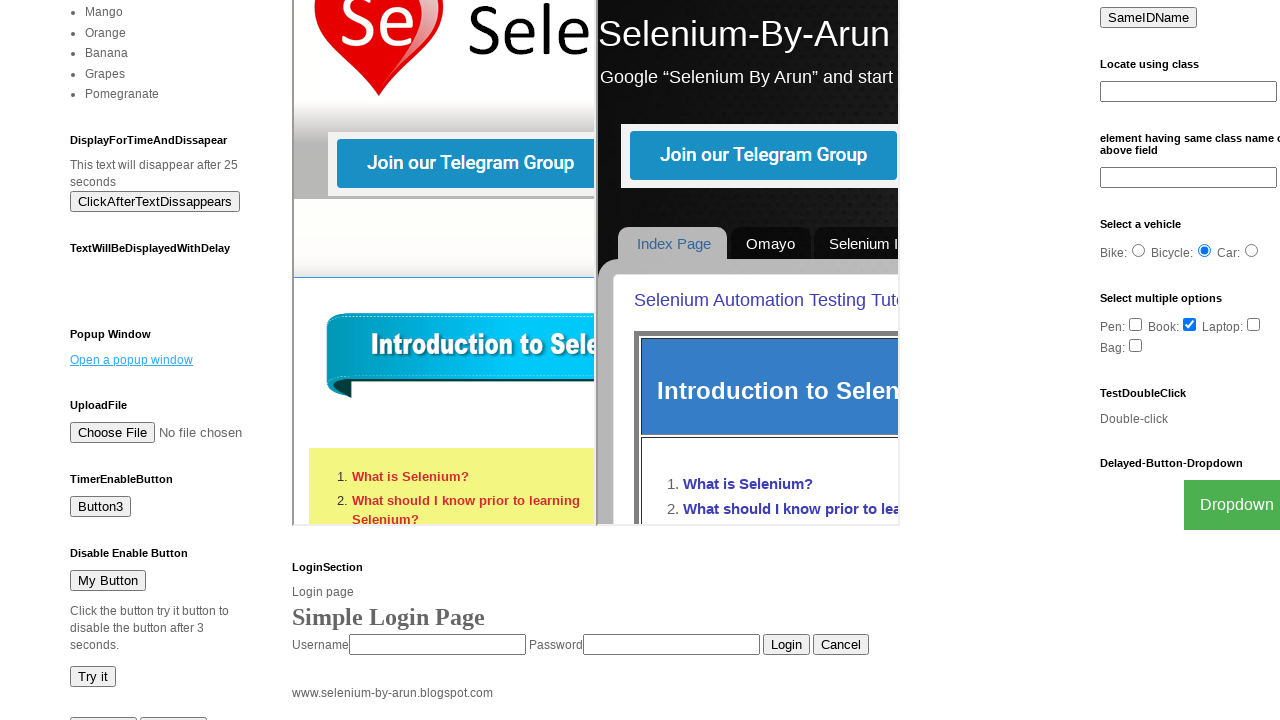

Confirmed popup window is different from parent window
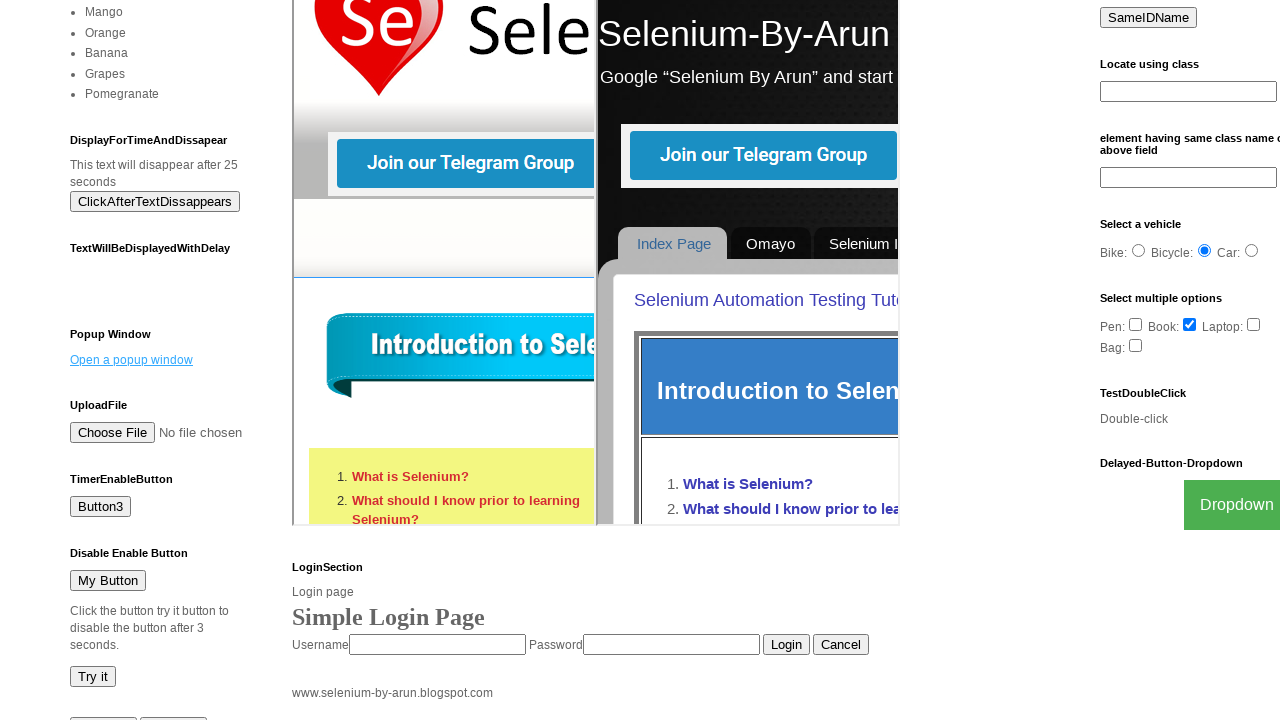

Waited 3 seconds to observe popup window
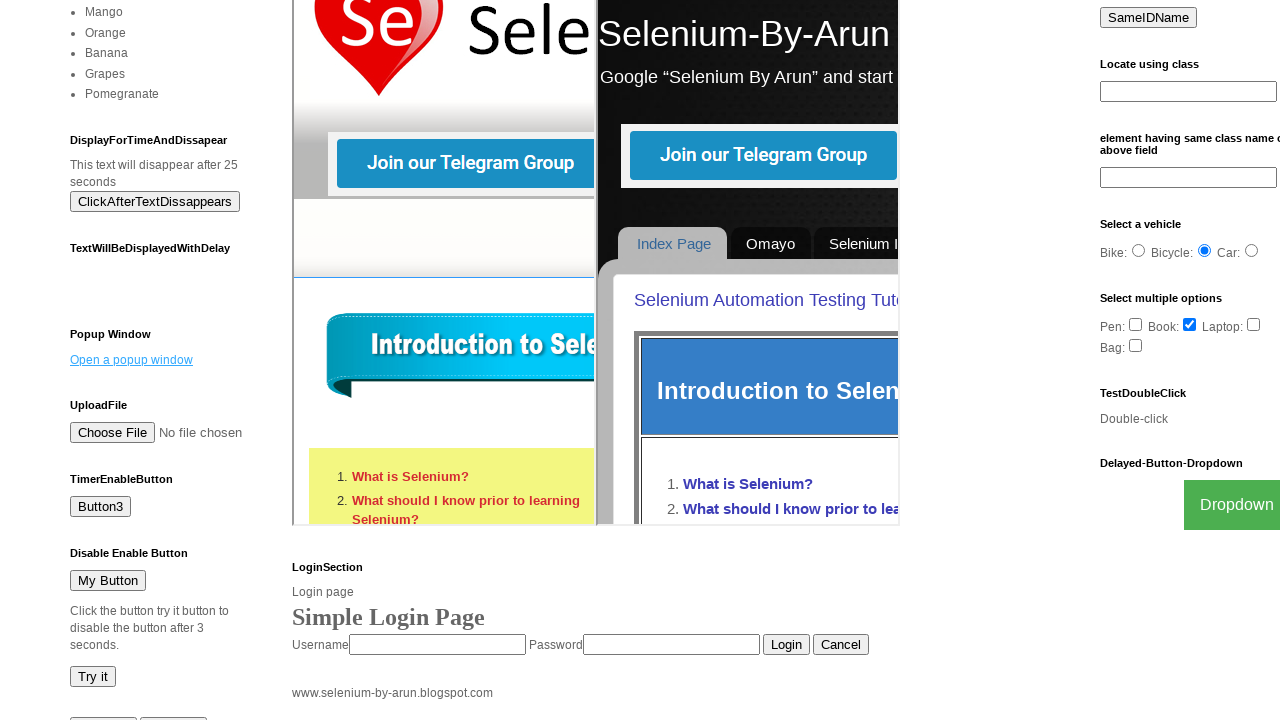

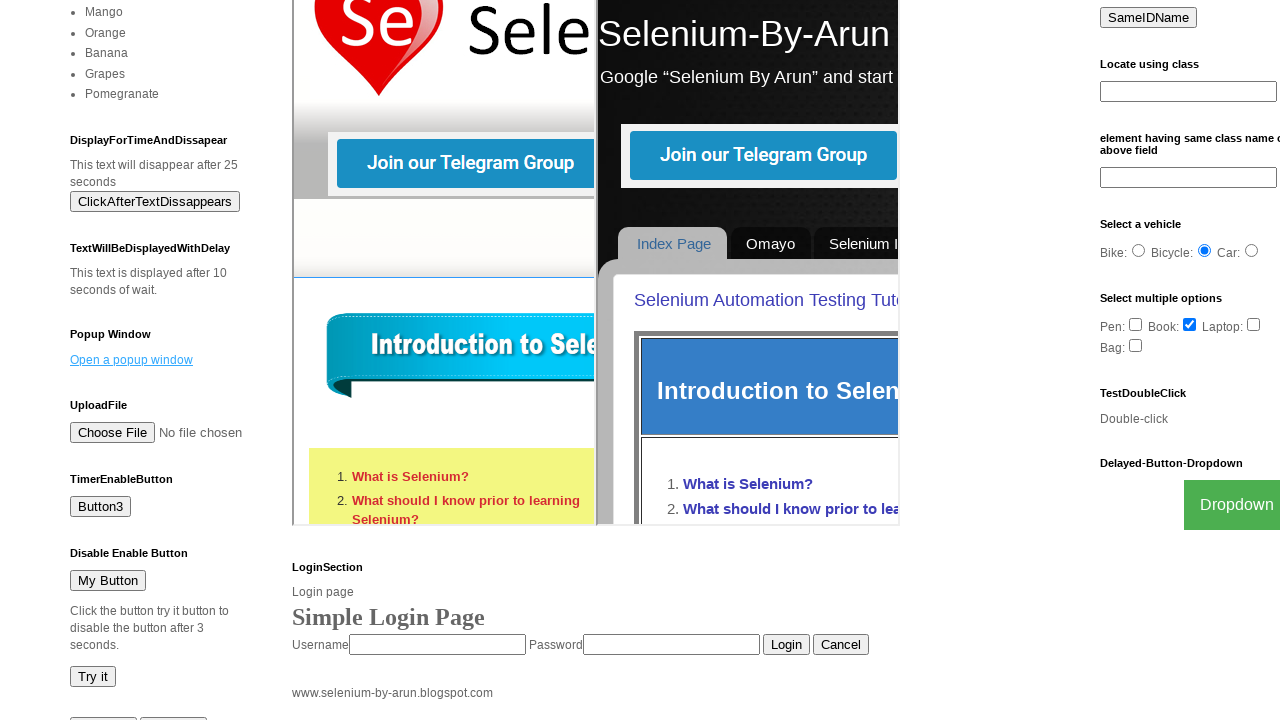